Tests dropdown functionality by verifying the default option is "Select a State" on a practice form

Starting URL: https://practice.cydeo.com

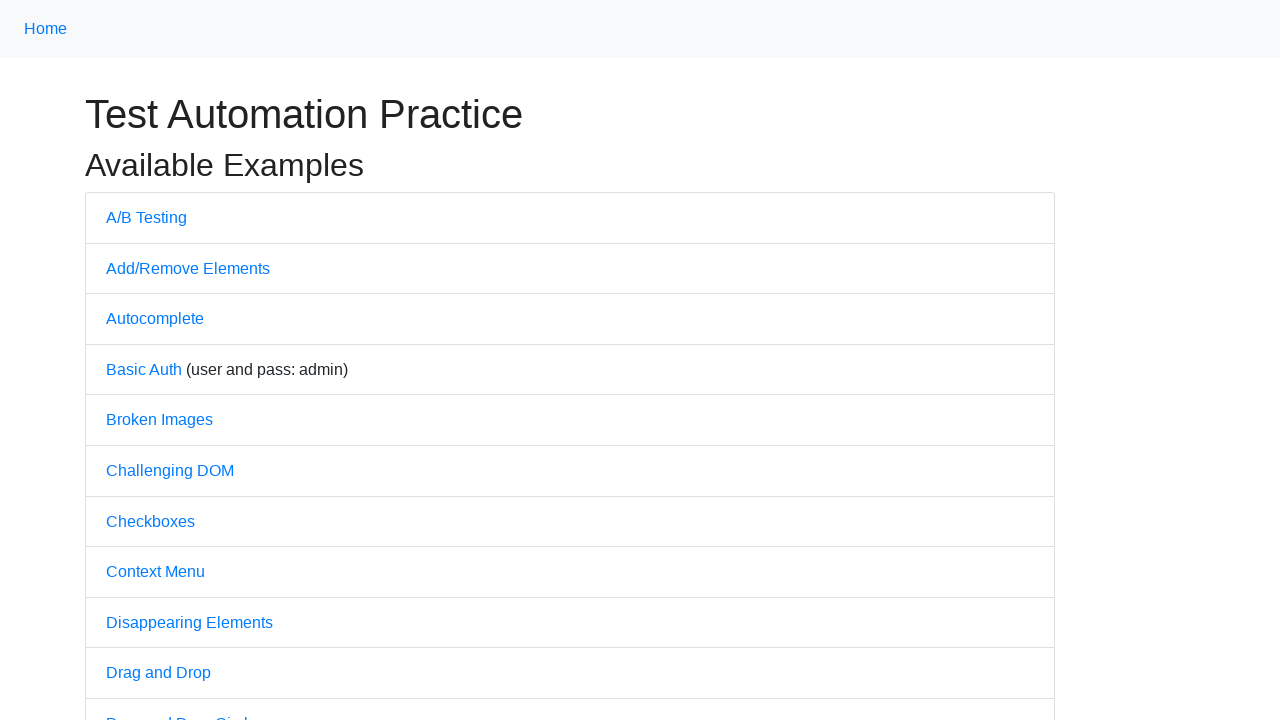

Clicked on the Dropdown link at (143, 360) on text=Dropdown
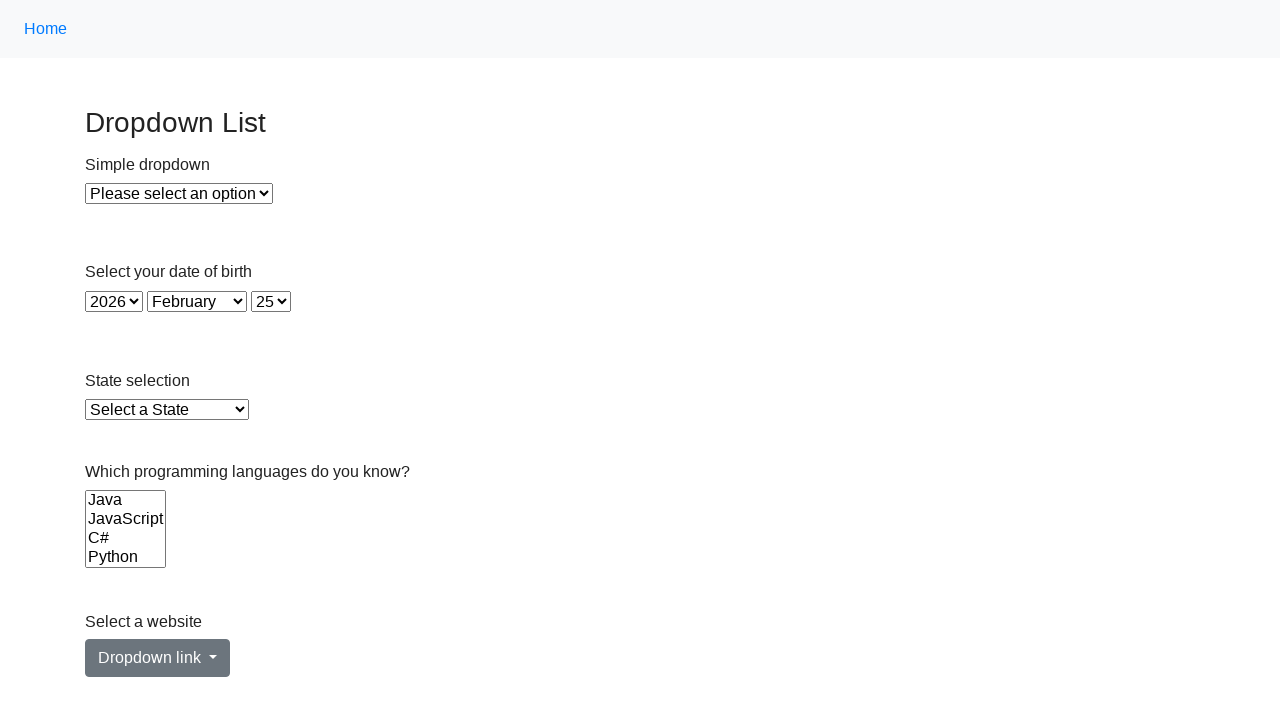

Dropdown element #state became visible
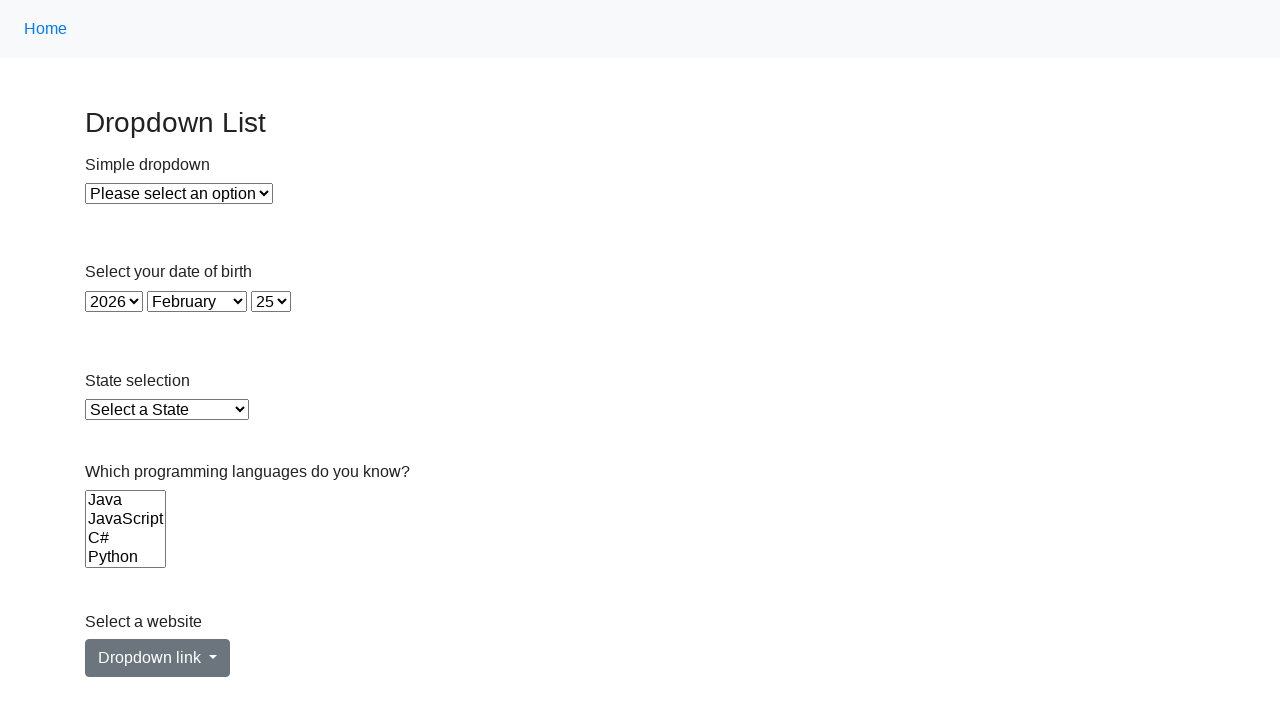

Located the dropdown element
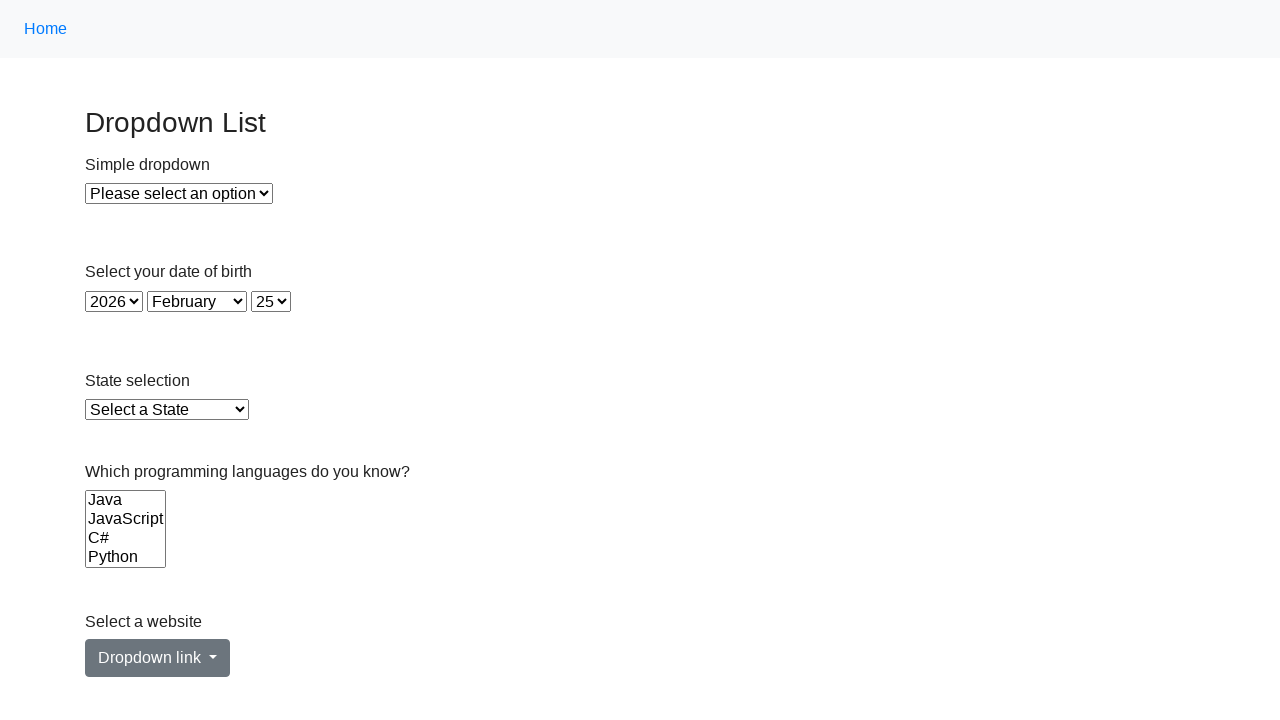

Retrieved the default selected option text
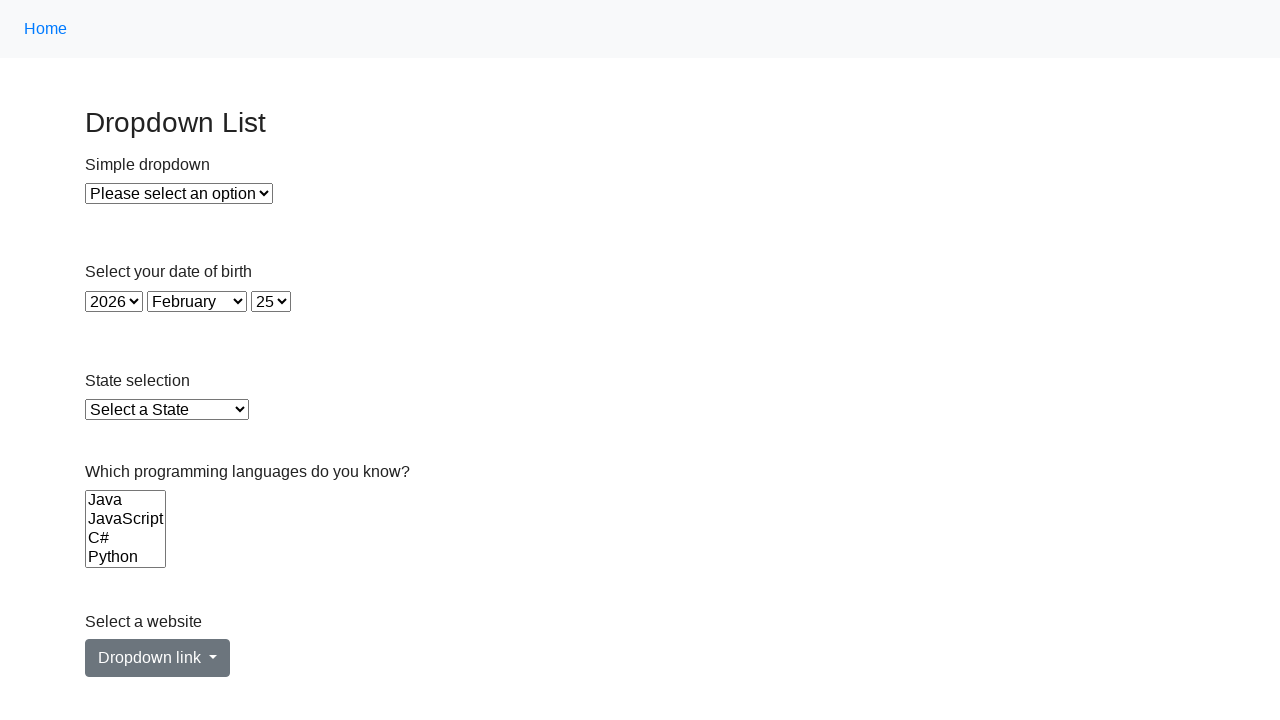

Verified default option is 'Select a State'
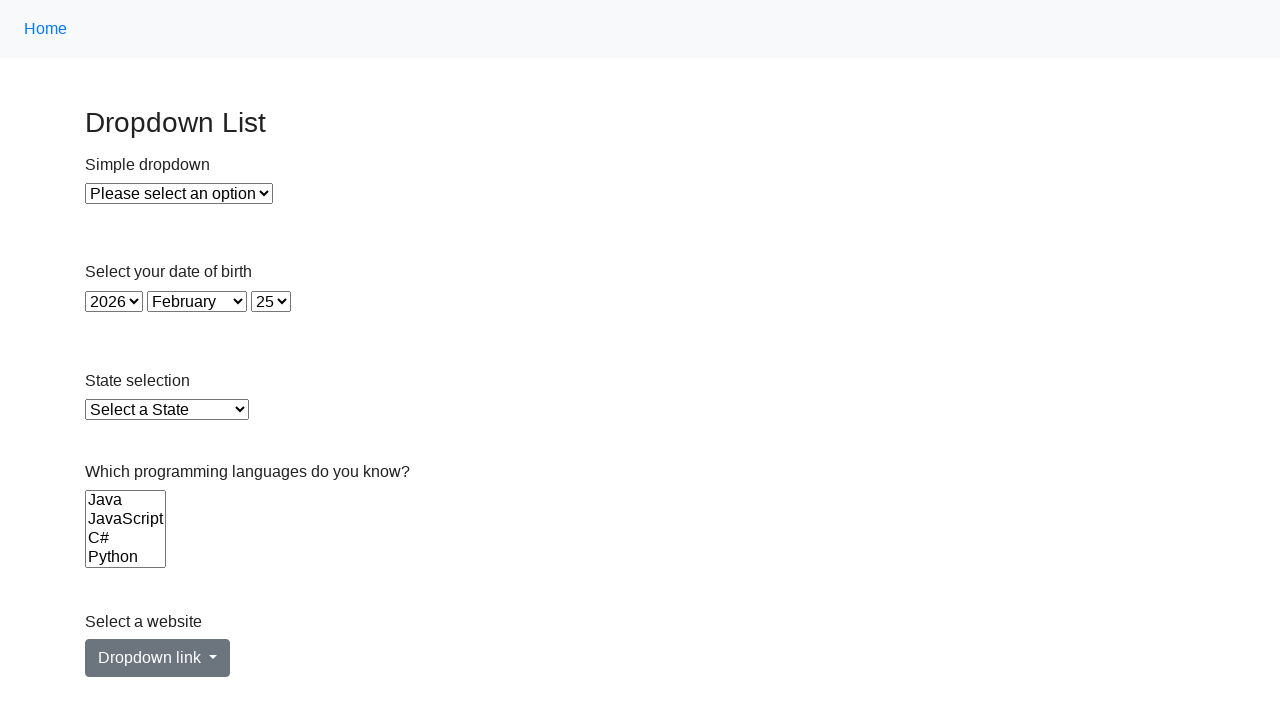

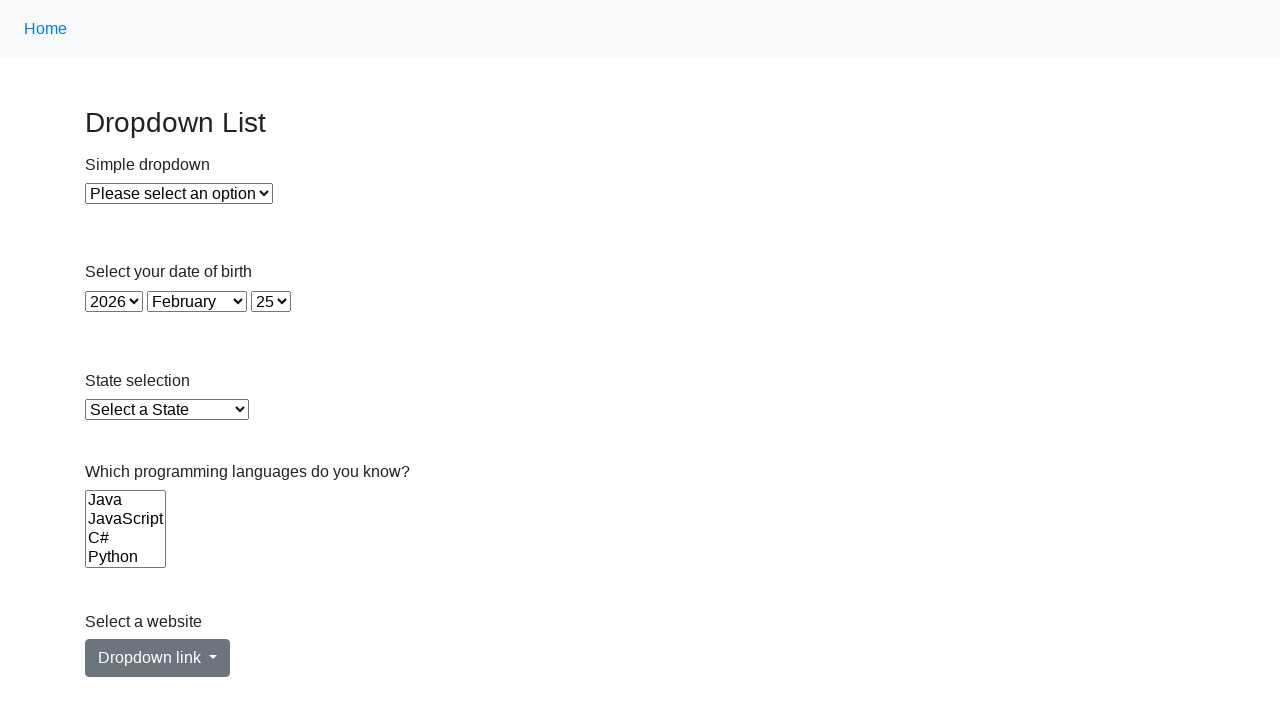